Navigates to Salesforce login page and verifies the page title equals "Login | Salesforce"

Starting URL: https://login.salesforce.com

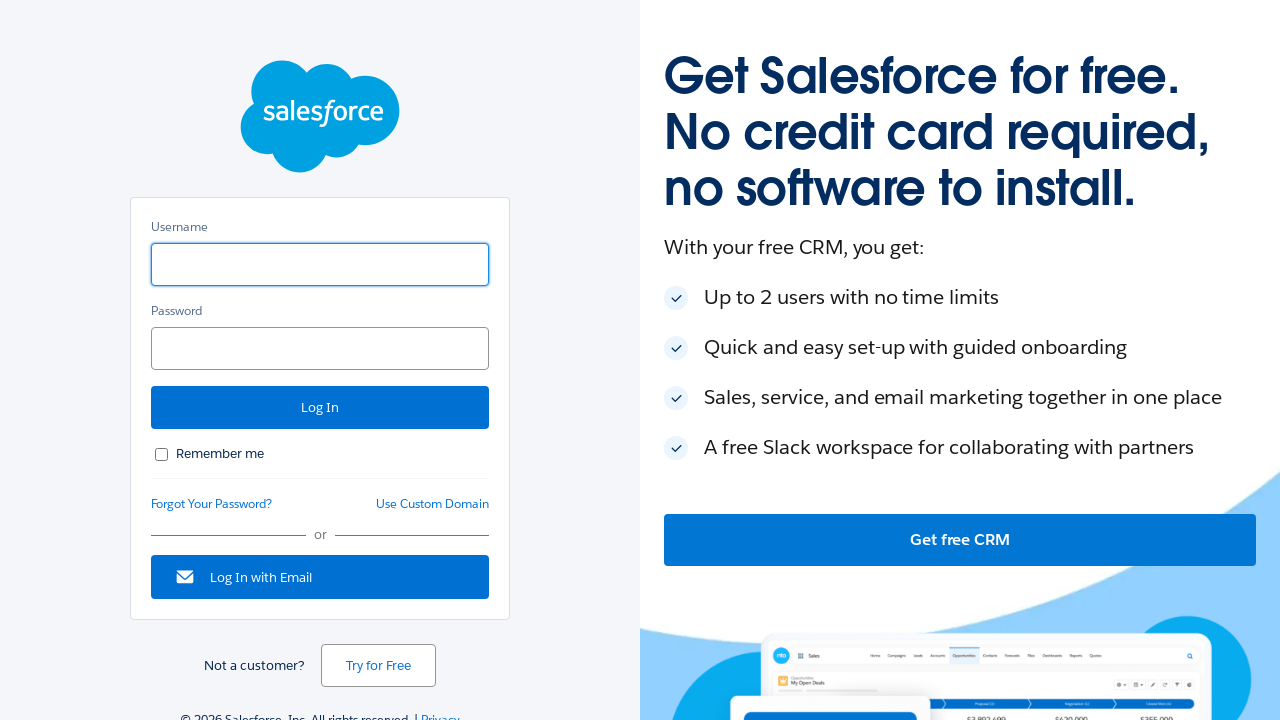

Navigated to Salesforce login page
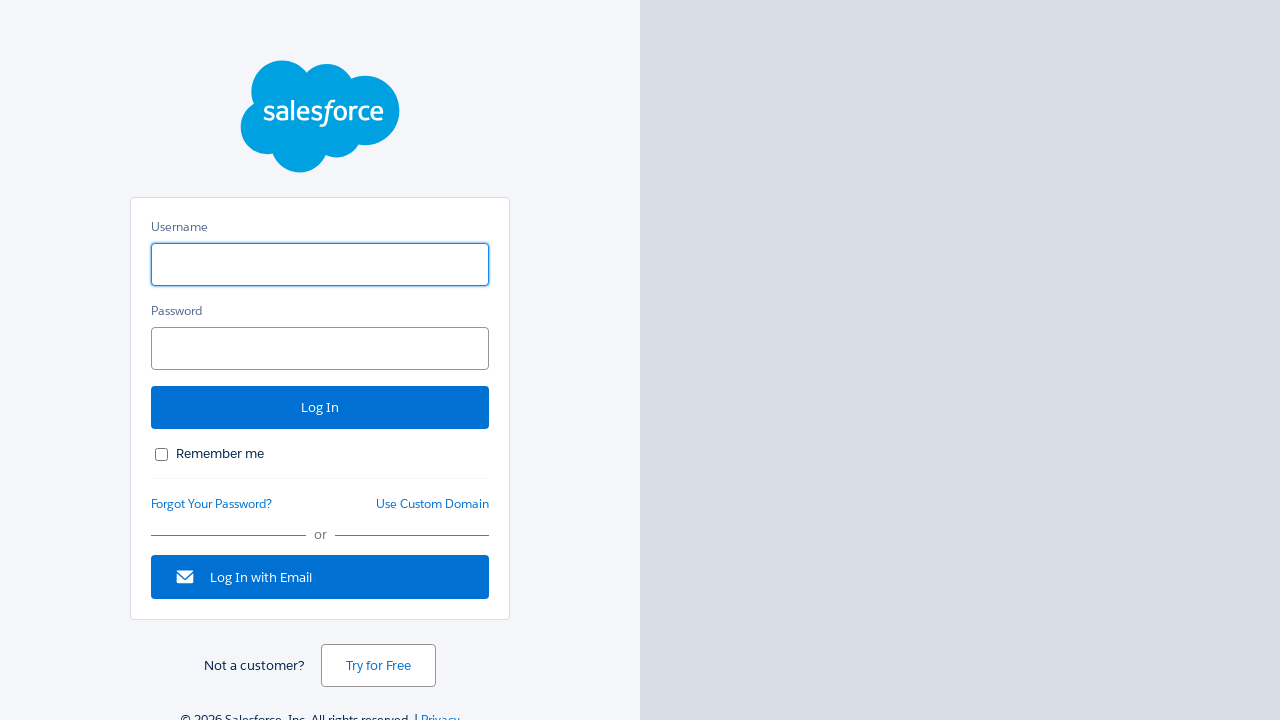

Page fully loaded (DOM content ready)
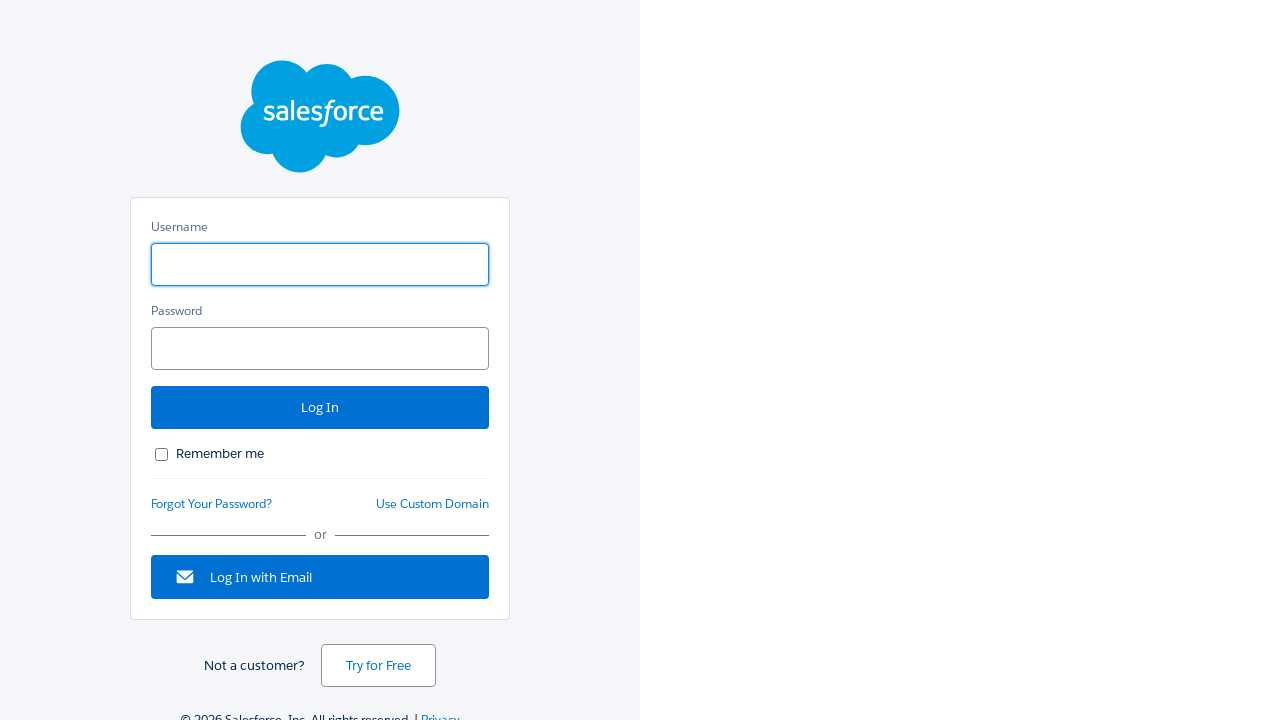

Verified page title equals 'Login | Salesforce'
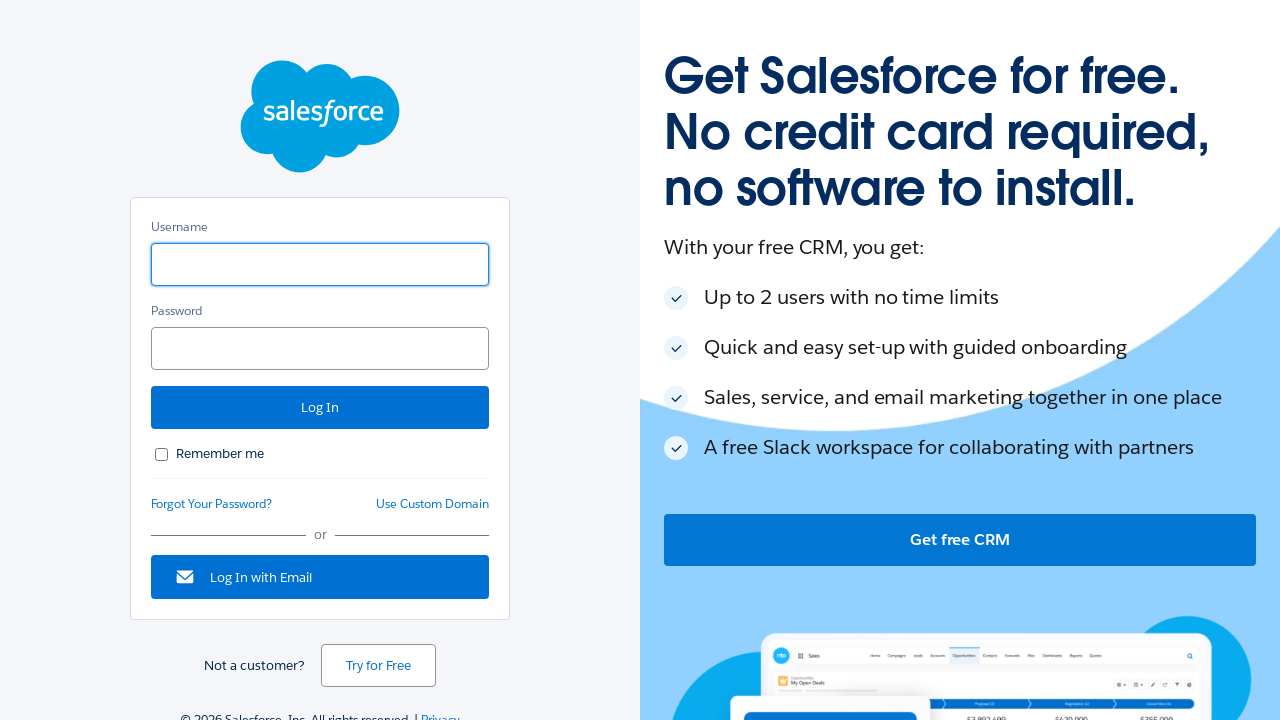

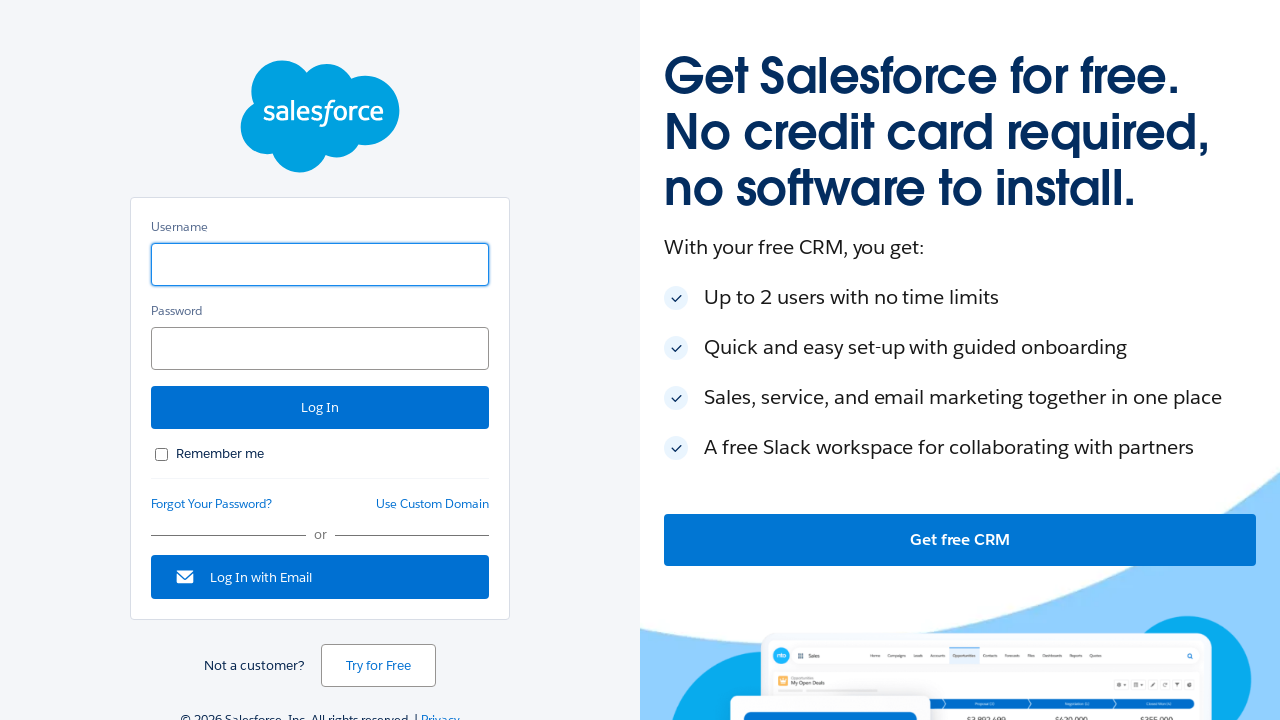